Tests window positioning by setting the browser window position to the top-left corner

Starting URL: https://demoqa.com/browser-windows

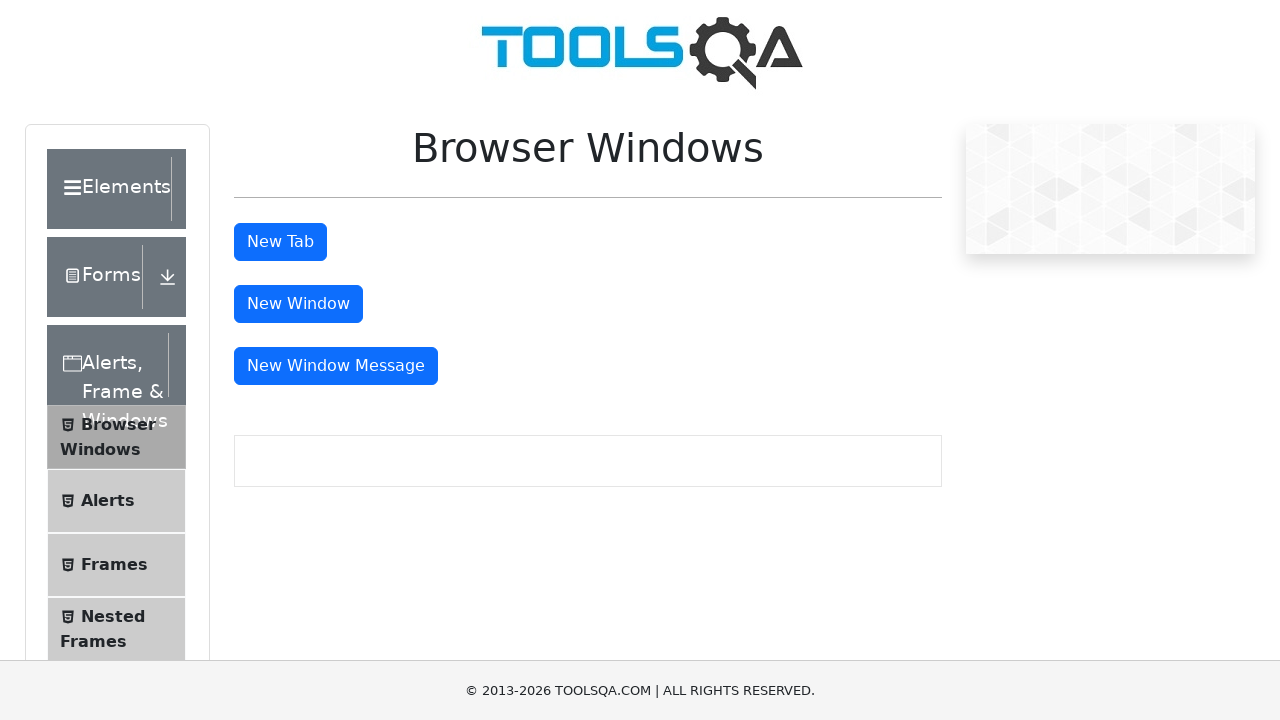

Set viewport size to 800x600 pixels
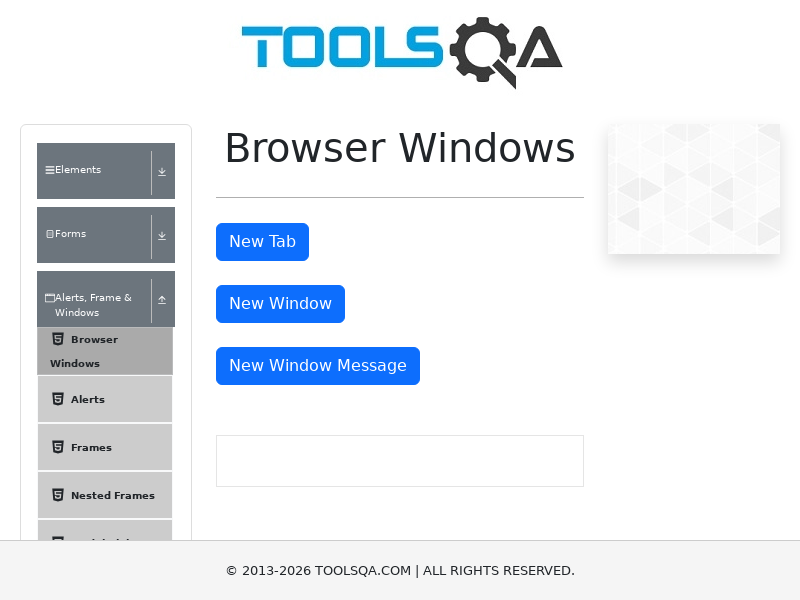

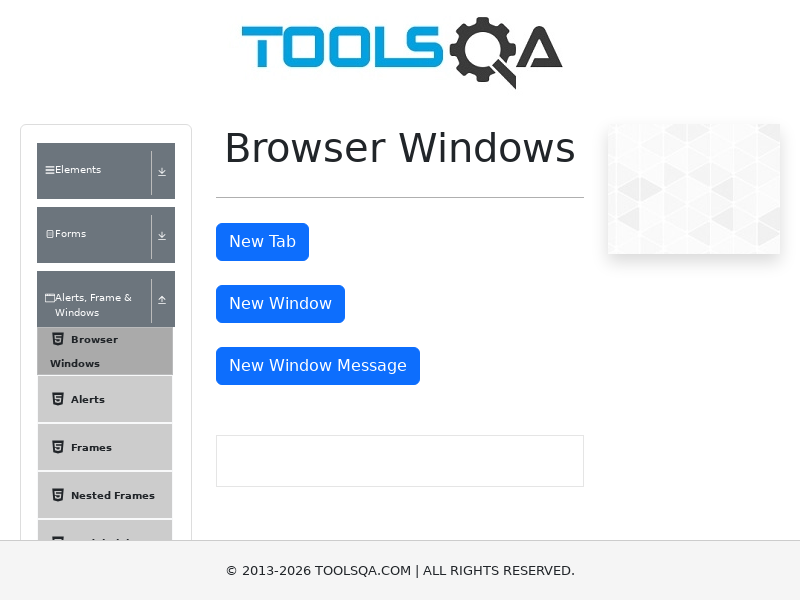